Tests opening multiple navigation links in new tabs via context menu, switching to the Projects tab, and scrolling the page

Starting URL: https://www.selenium.dev/

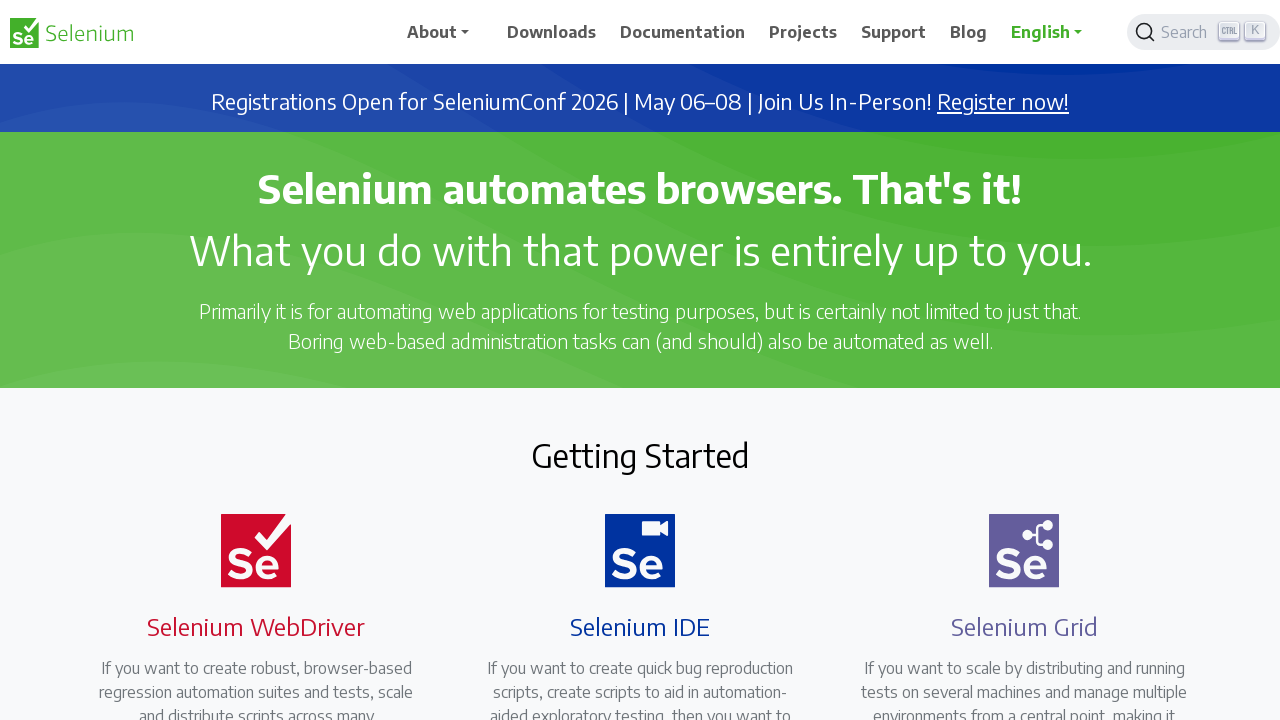

Located Downloads navigation link
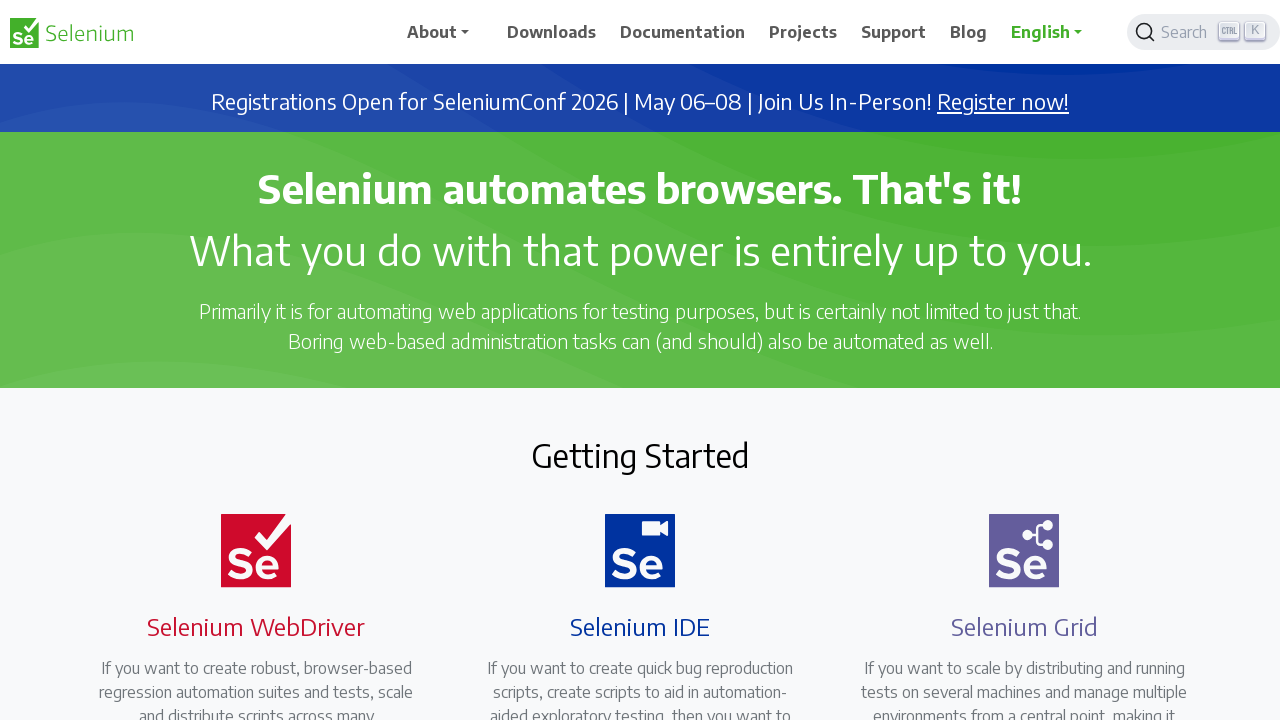

Located Documentation navigation link
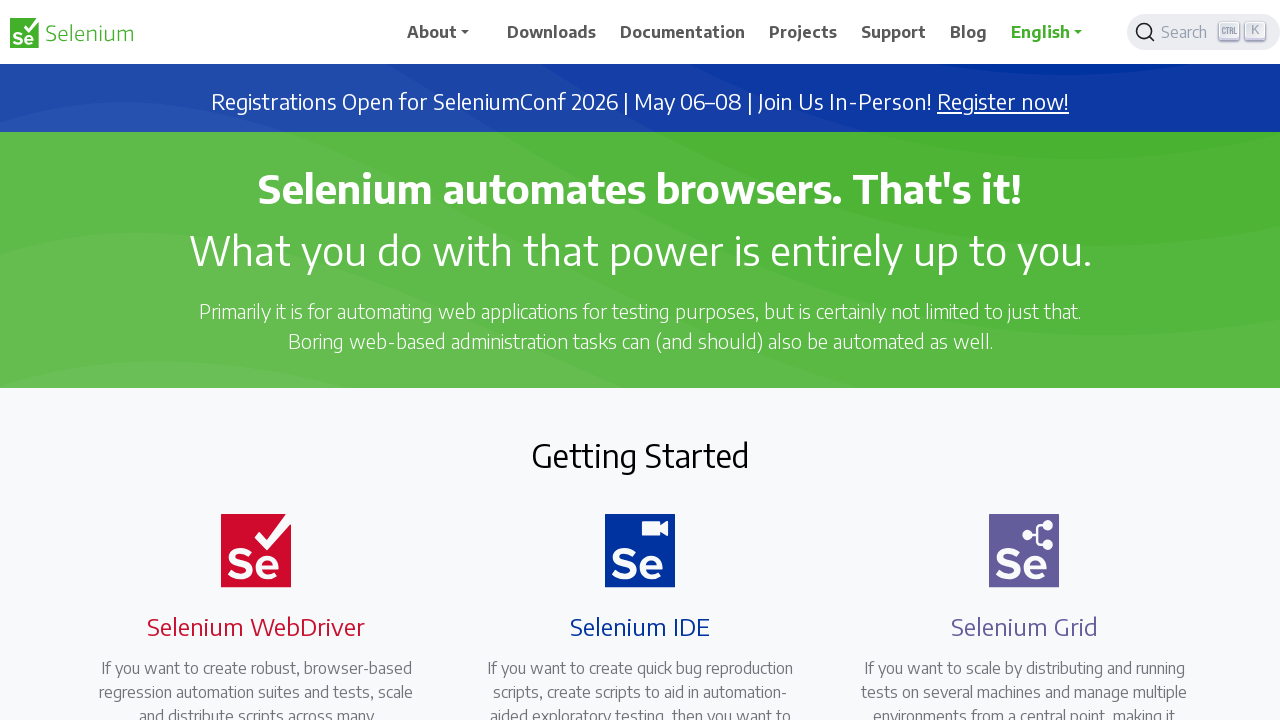

Located Projects navigation link
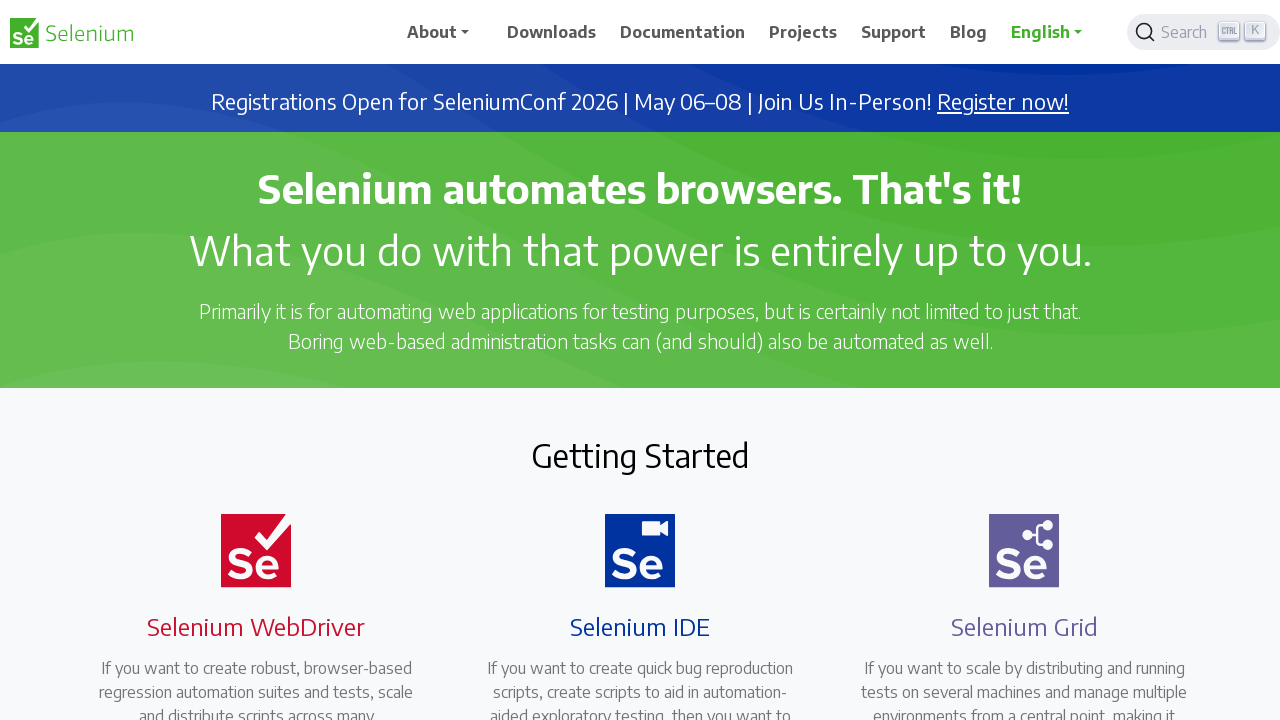

Located Support navigation link
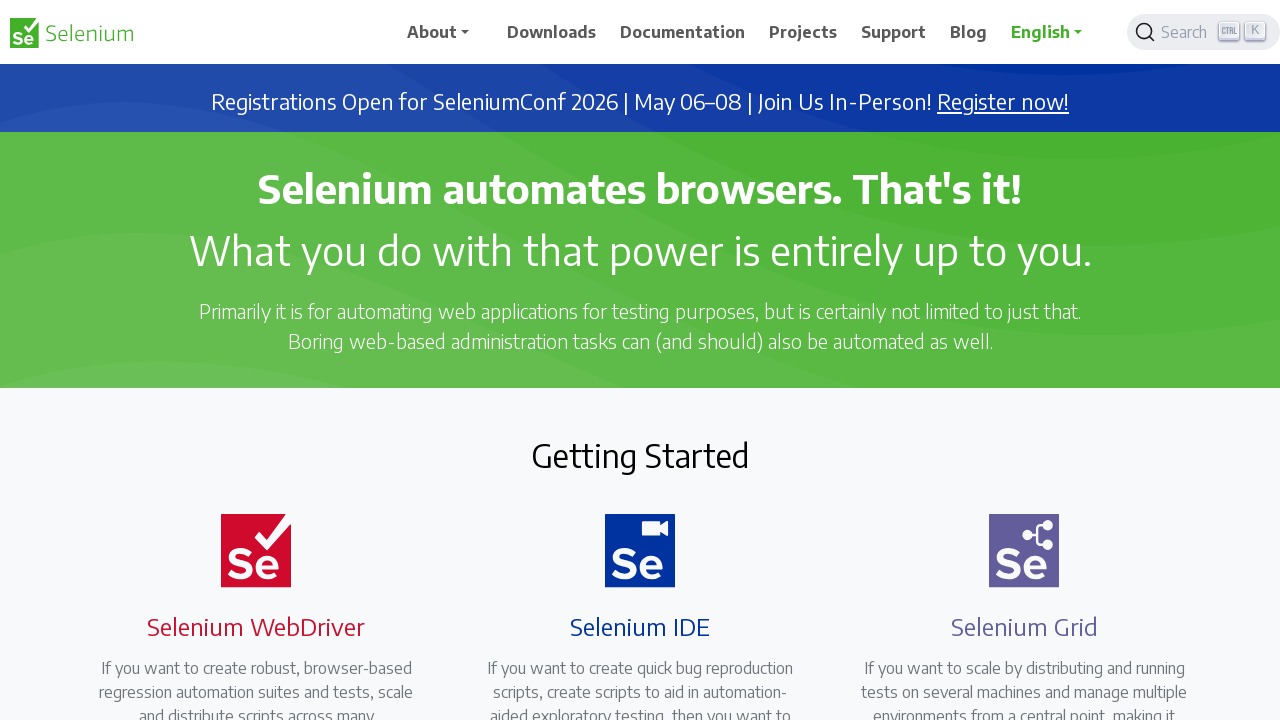

Located Blog navigation link
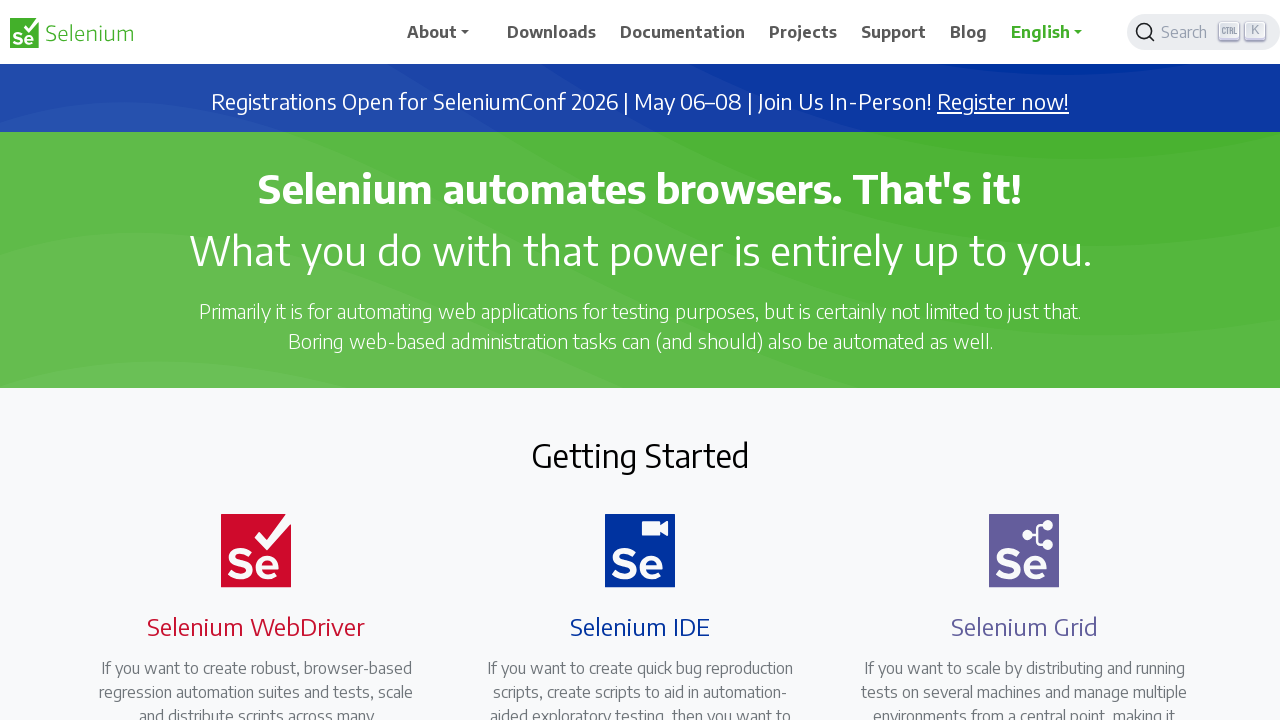

Right-clicked navigation link to open context menu at (552, 32) on xpath=//a[.='Downloads']
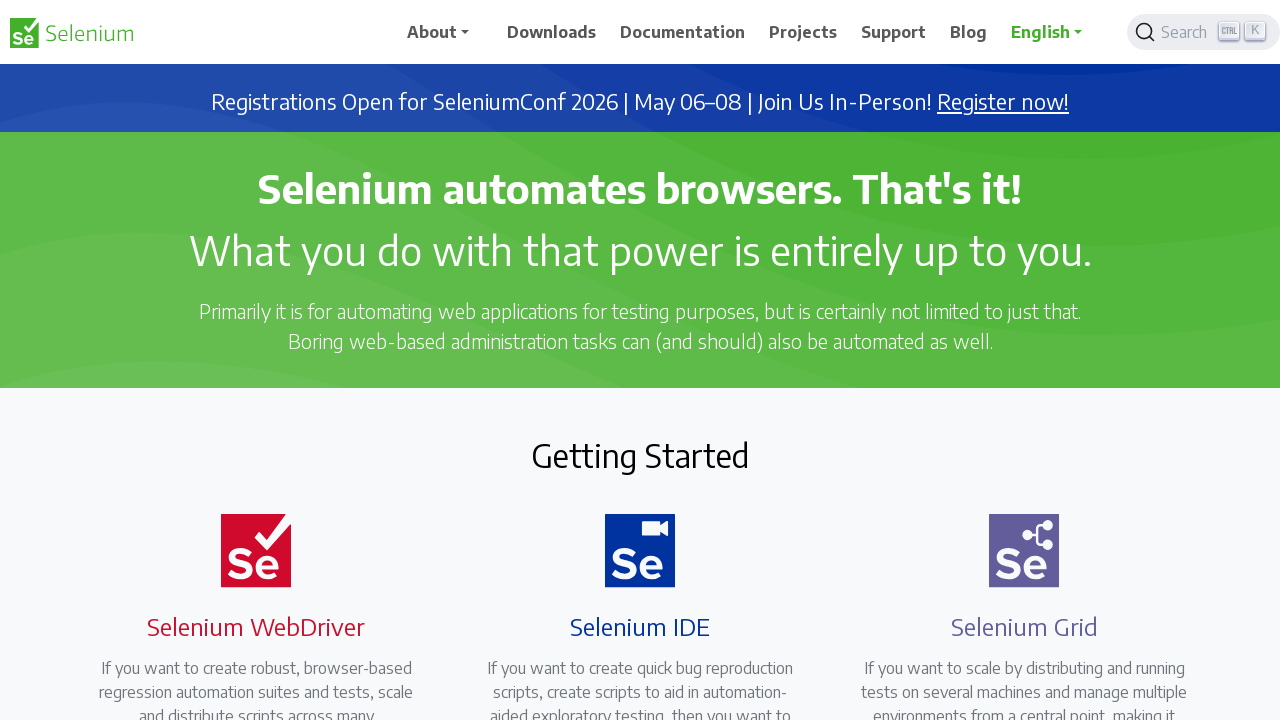

Pressed 'T' to open link in new tab
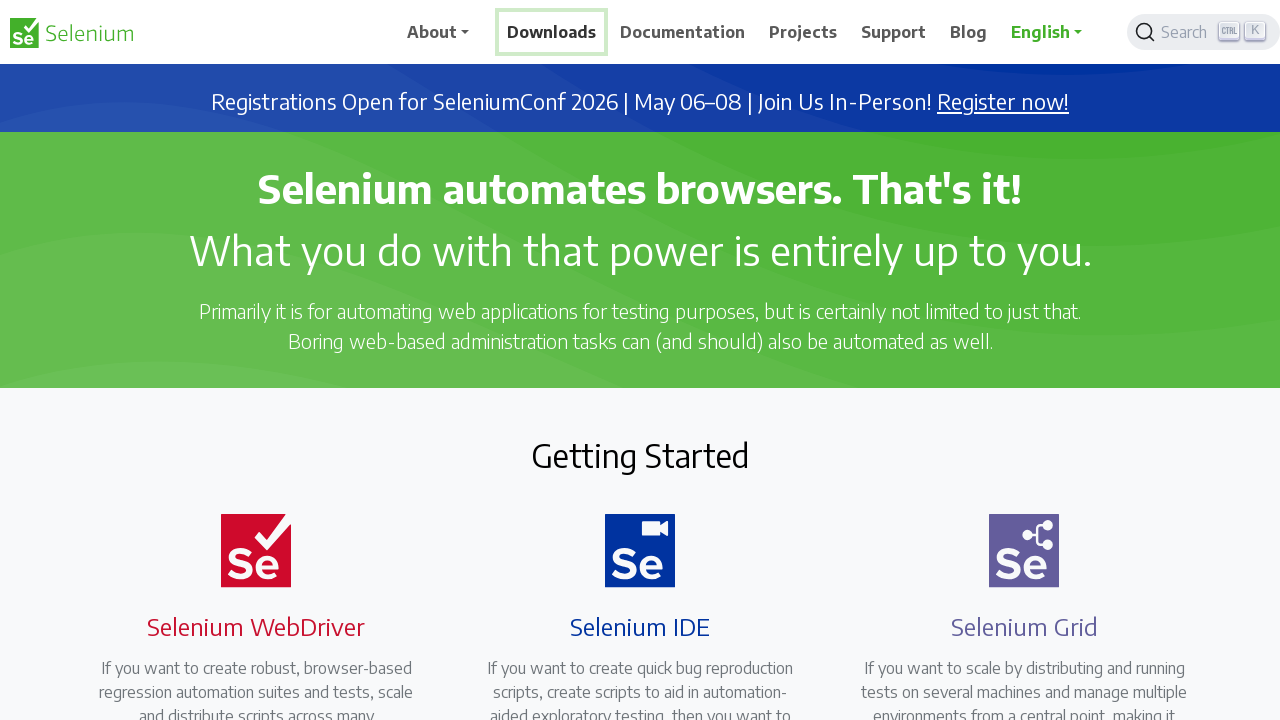

Right-clicked navigation link to open context menu at (683, 32) on xpath=//a[.='Documentation']
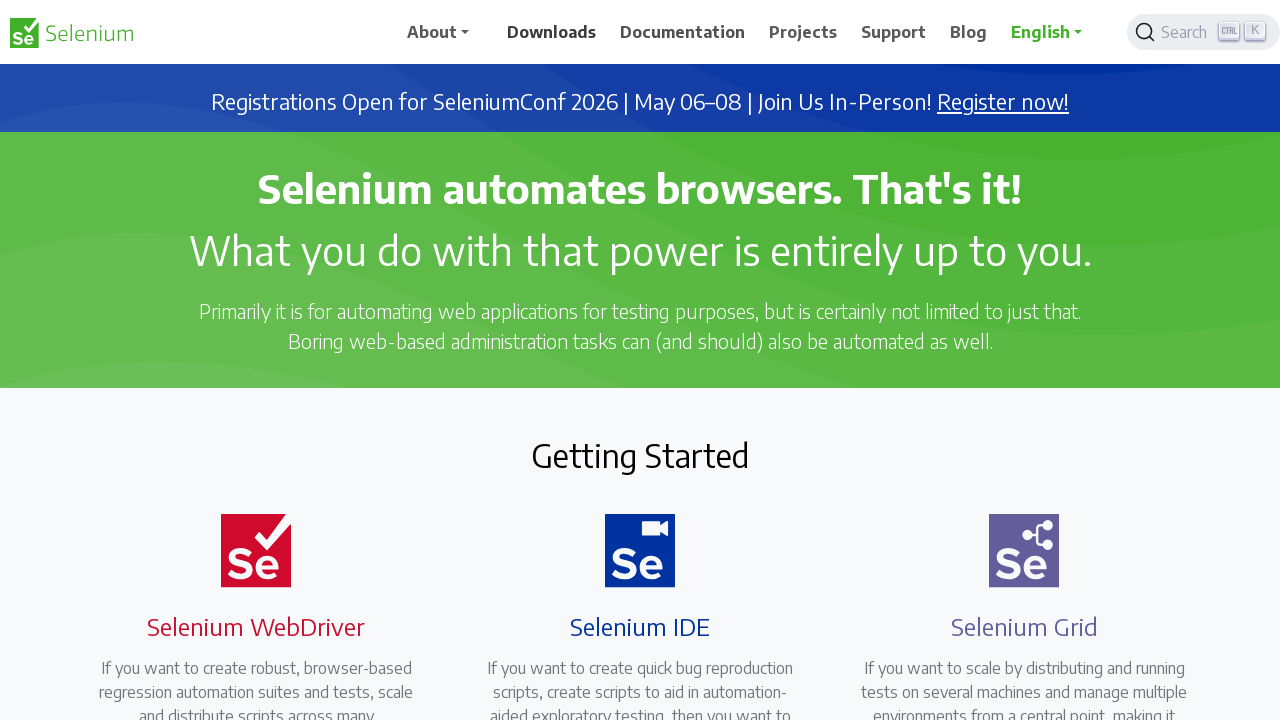

Pressed 'T' to open link in new tab
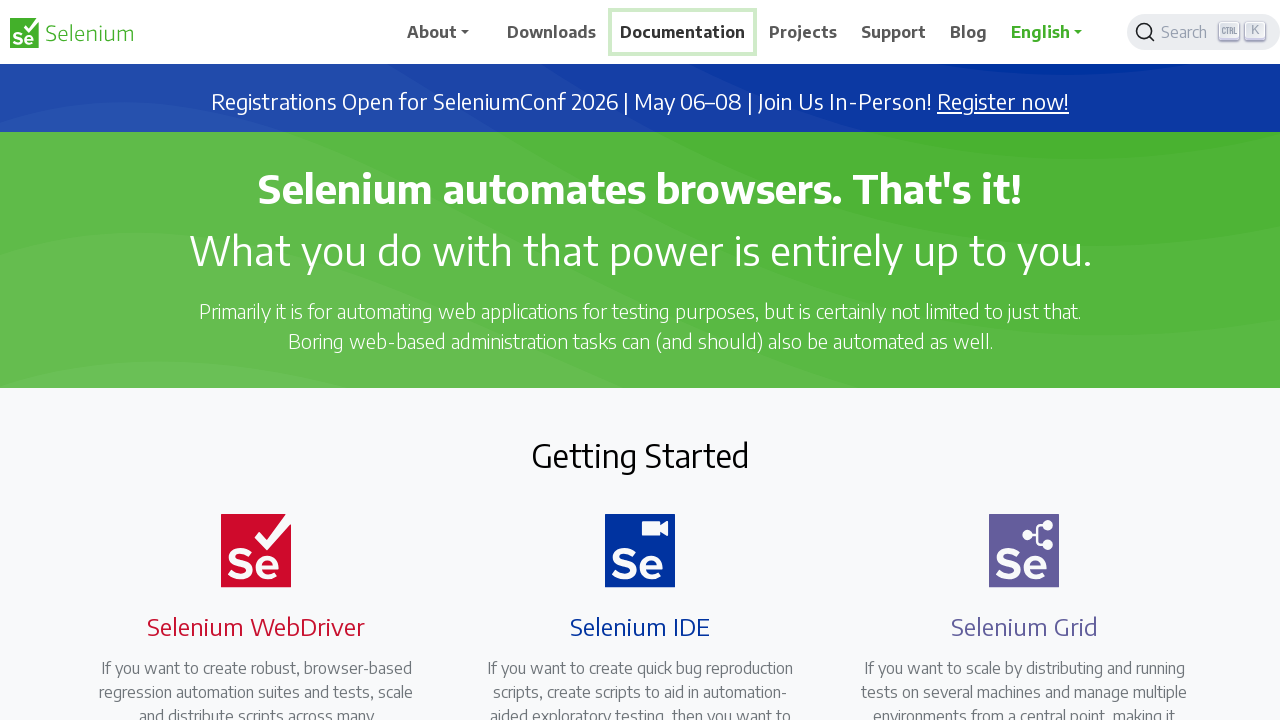

Right-clicked navigation link to open context menu at (803, 32) on xpath=//a[.='Projects']
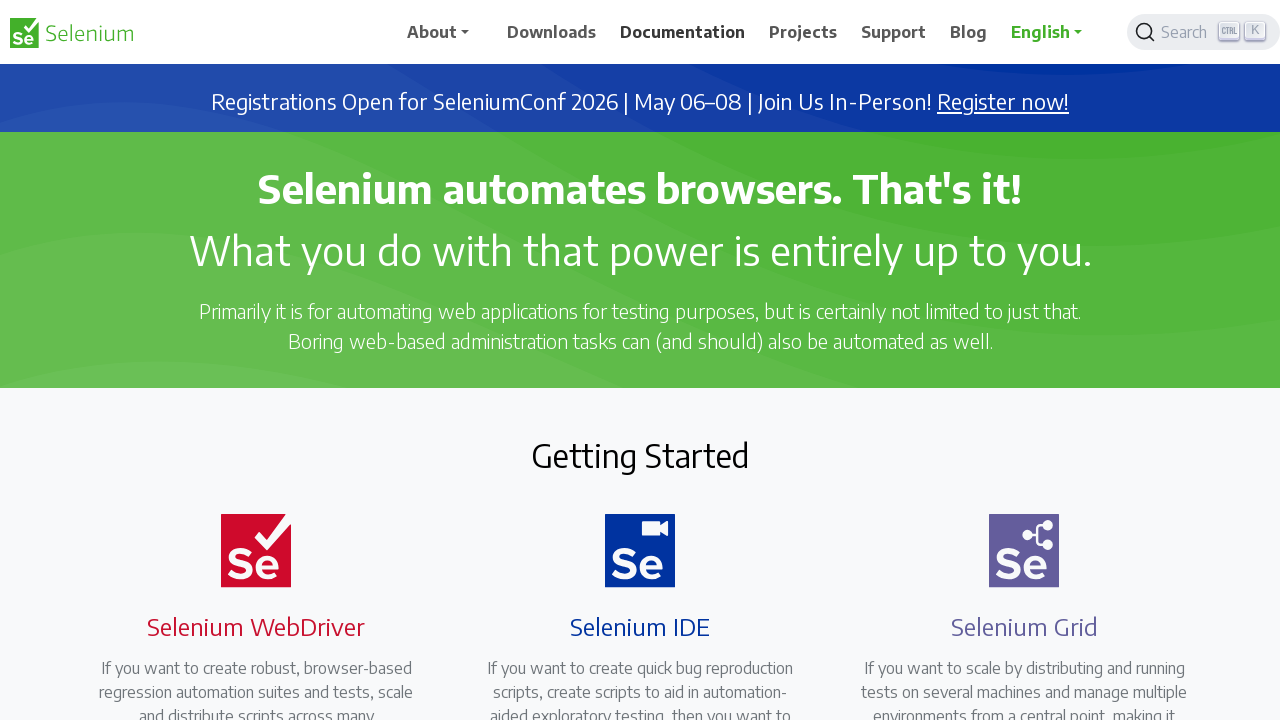

Pressed 'T' to open link in new tab
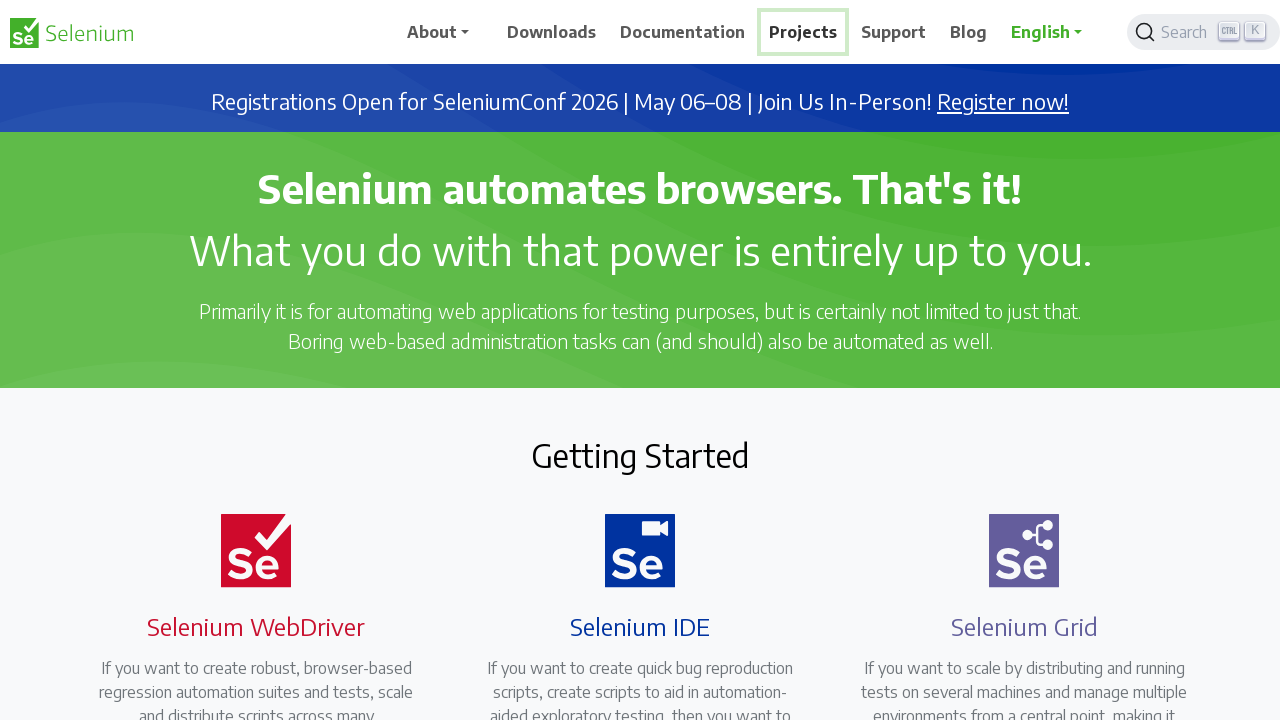

Right-clicked navigation link to open context menu at (894, 32) on xpath=//a[.='Support']
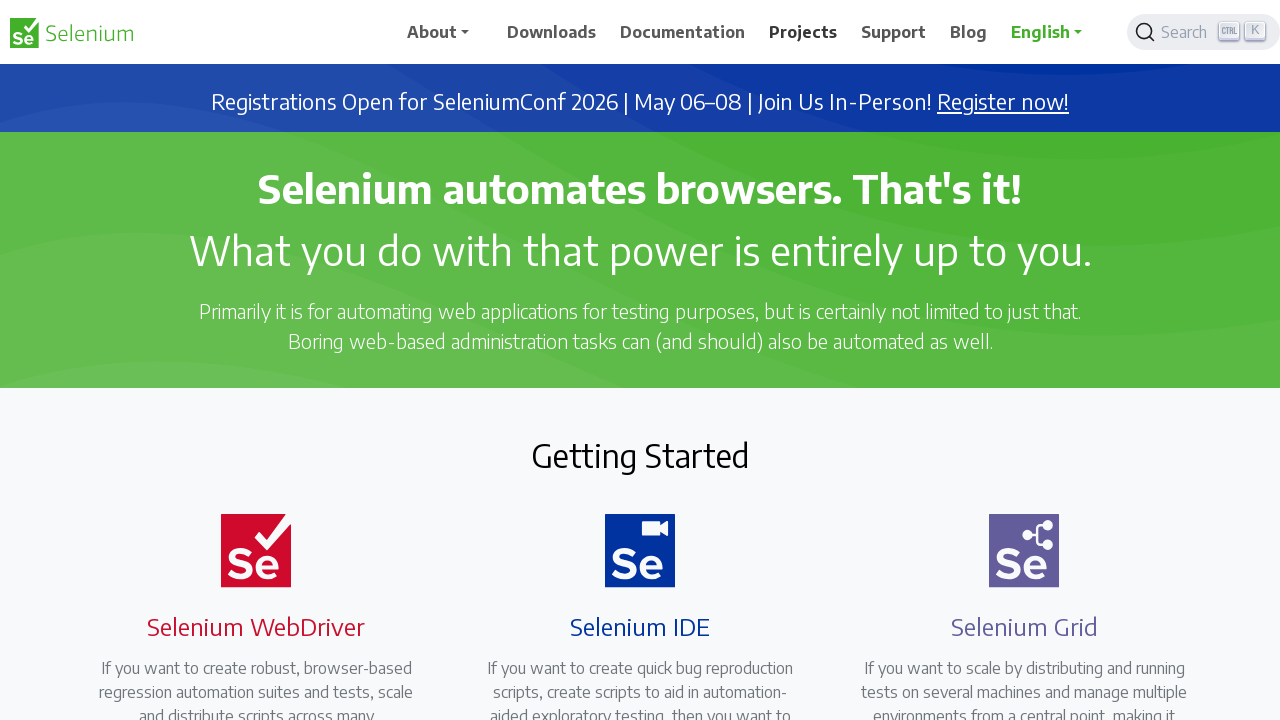

Pressed 'T' to open link in new tab
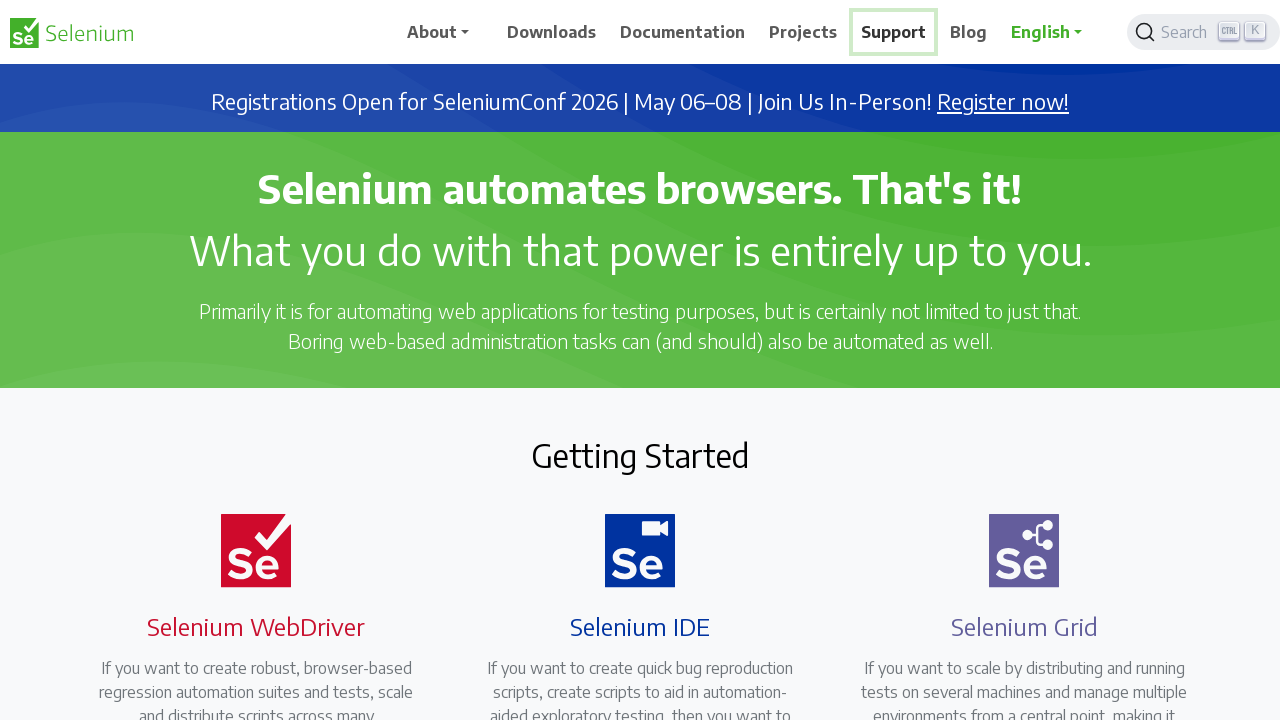

Right-clicked navigation link to open context menu at (969, 32) on xpath=//a[.='Blog']
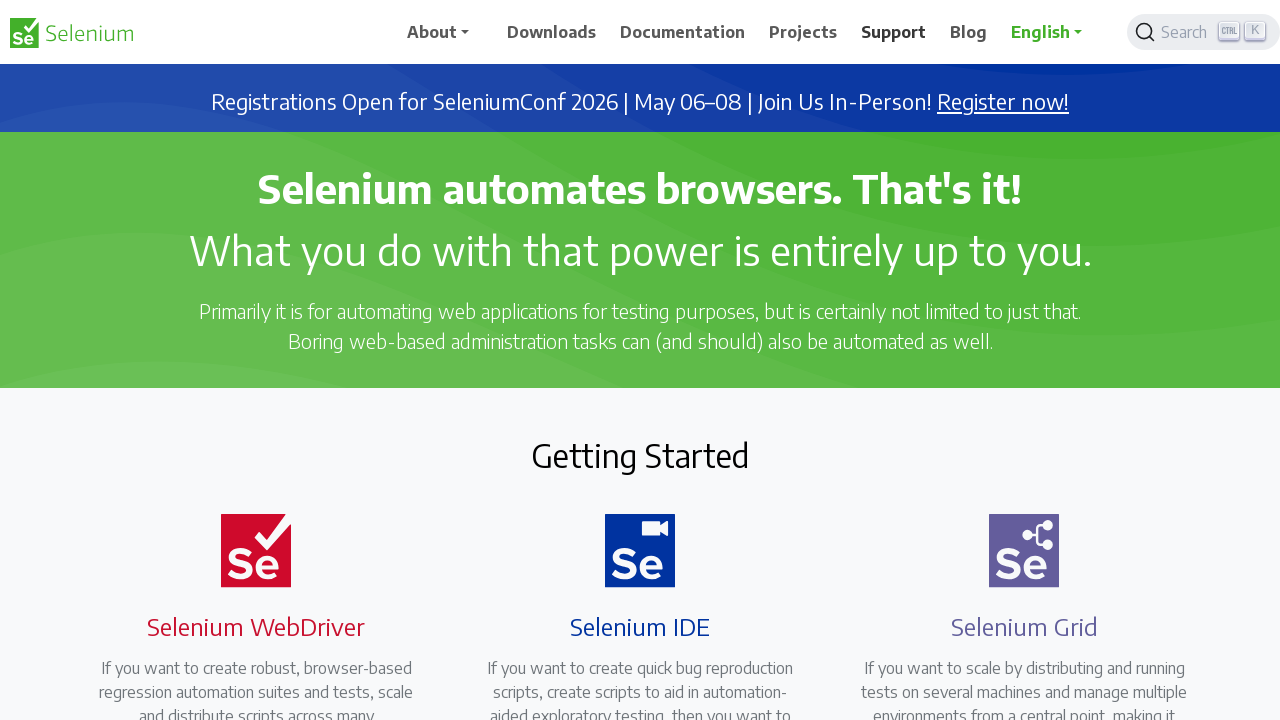

Pressed 'T' to open link in new tab
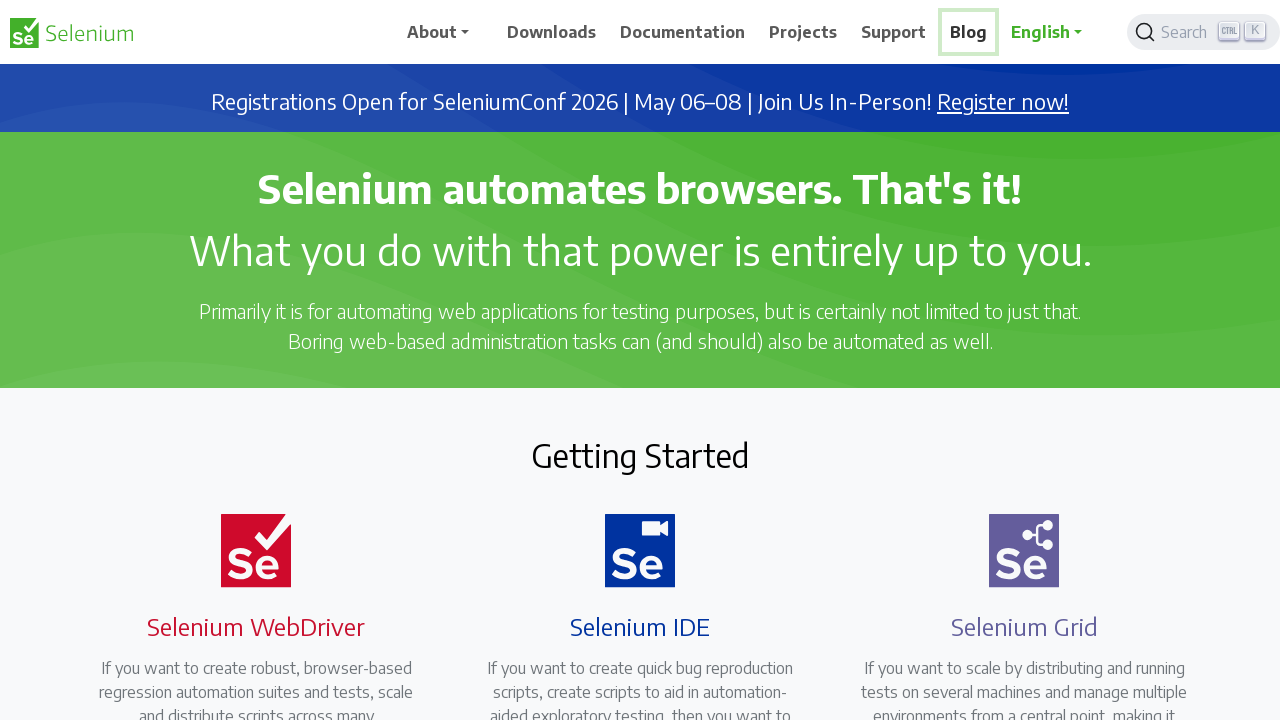

Retrieved all open pages/tabs from context
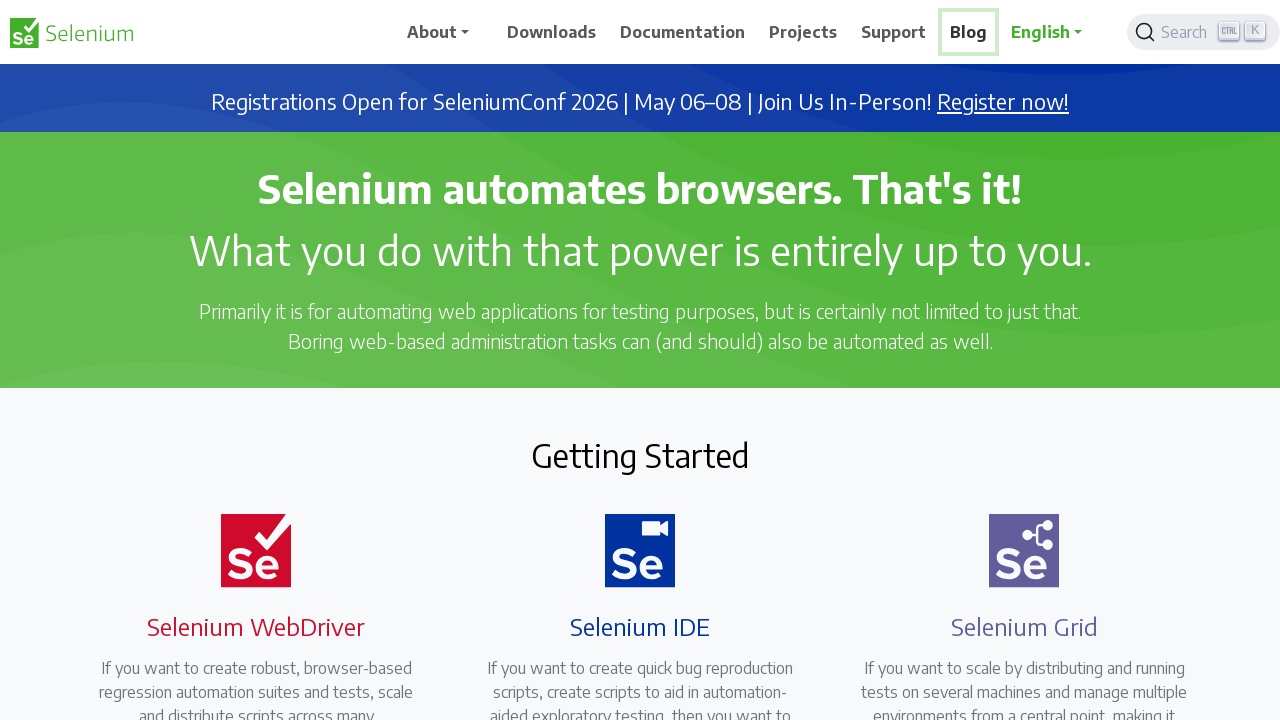

Scrolled page down by 1000 pixels
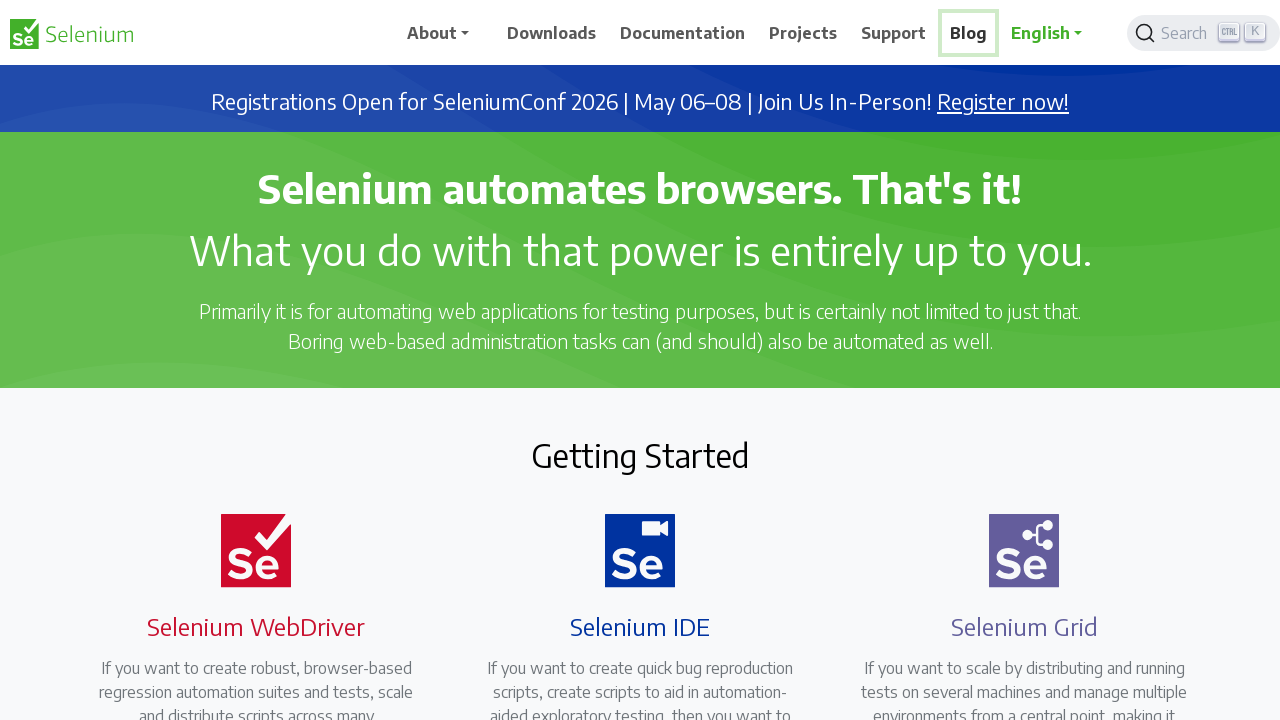

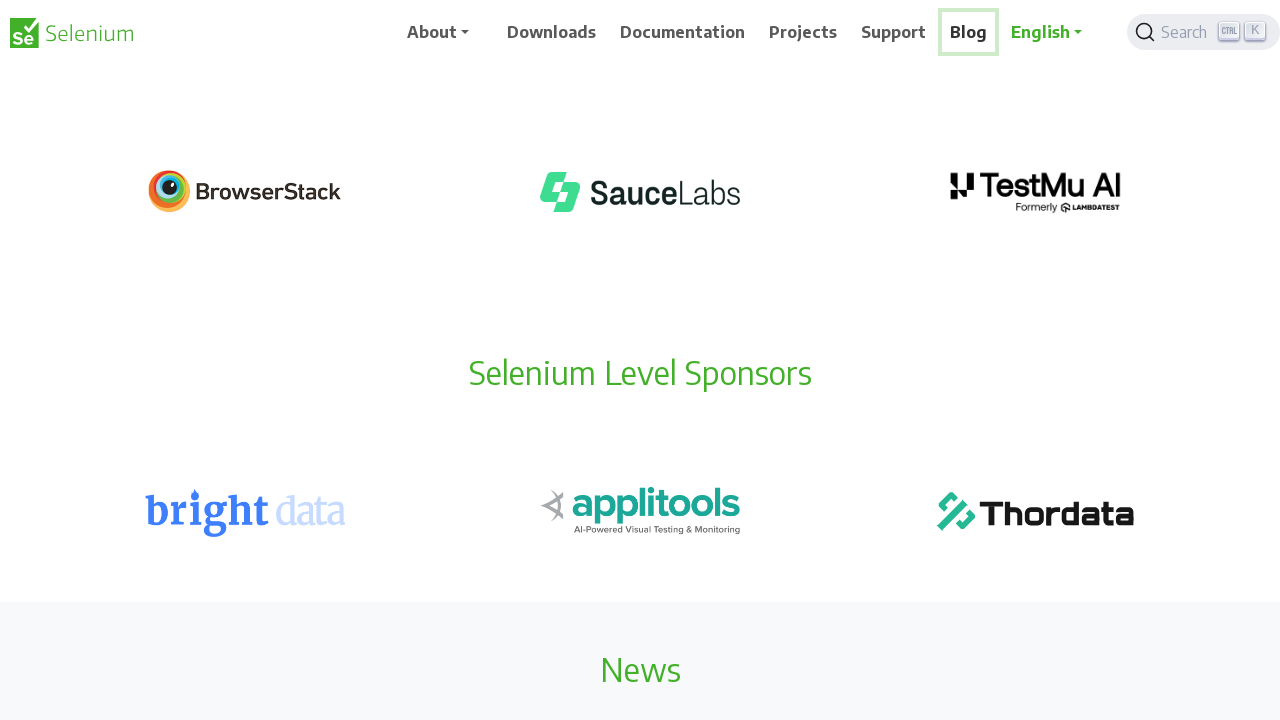